Tests browser back button navigation between filter views

Starting URL: https://demo.playwright.dev/todomvc

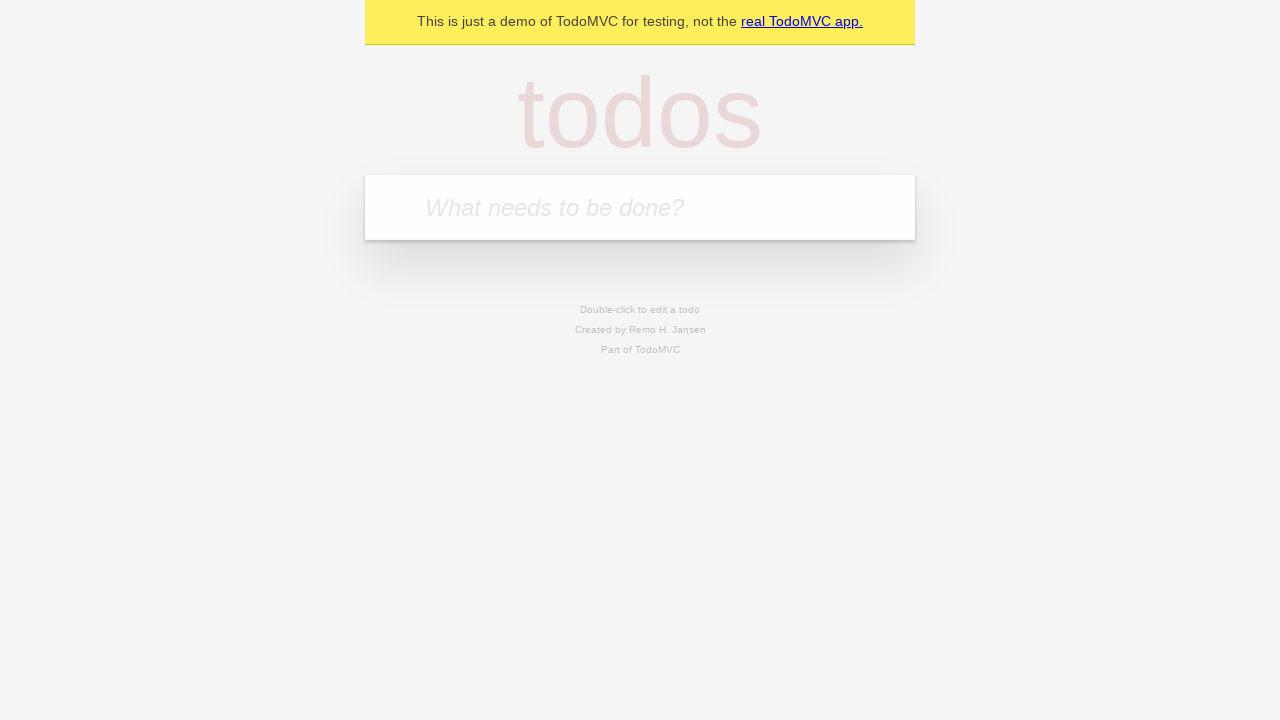

Filled first todo input with 'buy some cheese' on internal:attr=[placeholder="What needs to be done?"i]
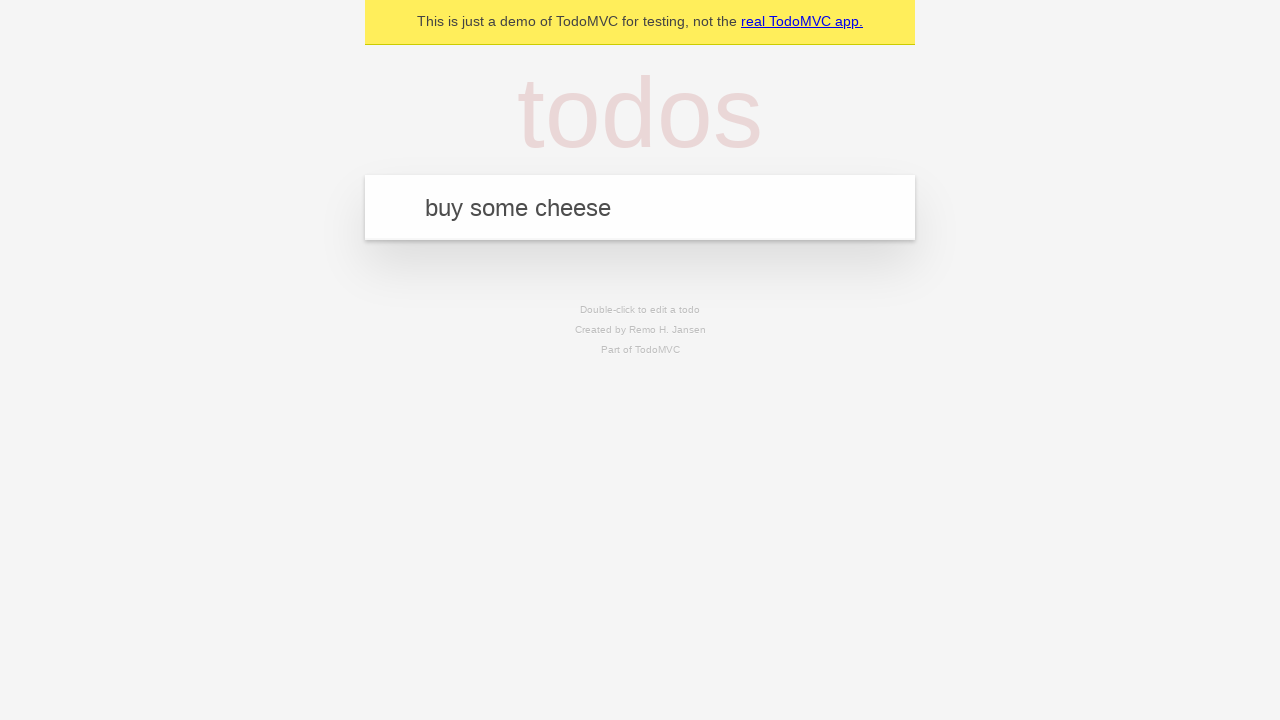

Pressed Enter to create first todo on internal:attr=[placeholder="What needs to be done?"i]
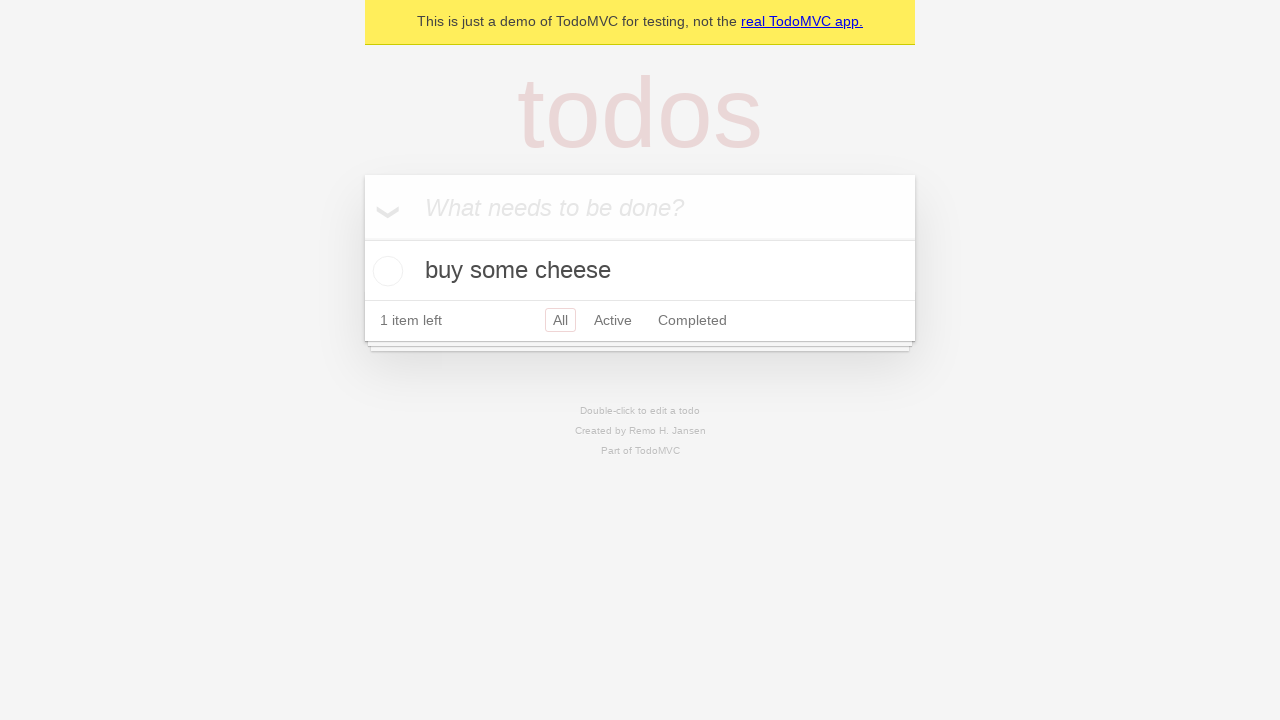

Filled second todo input with 'feed the cat' on internal:attr=[placeholder="What needs to be done?"i]
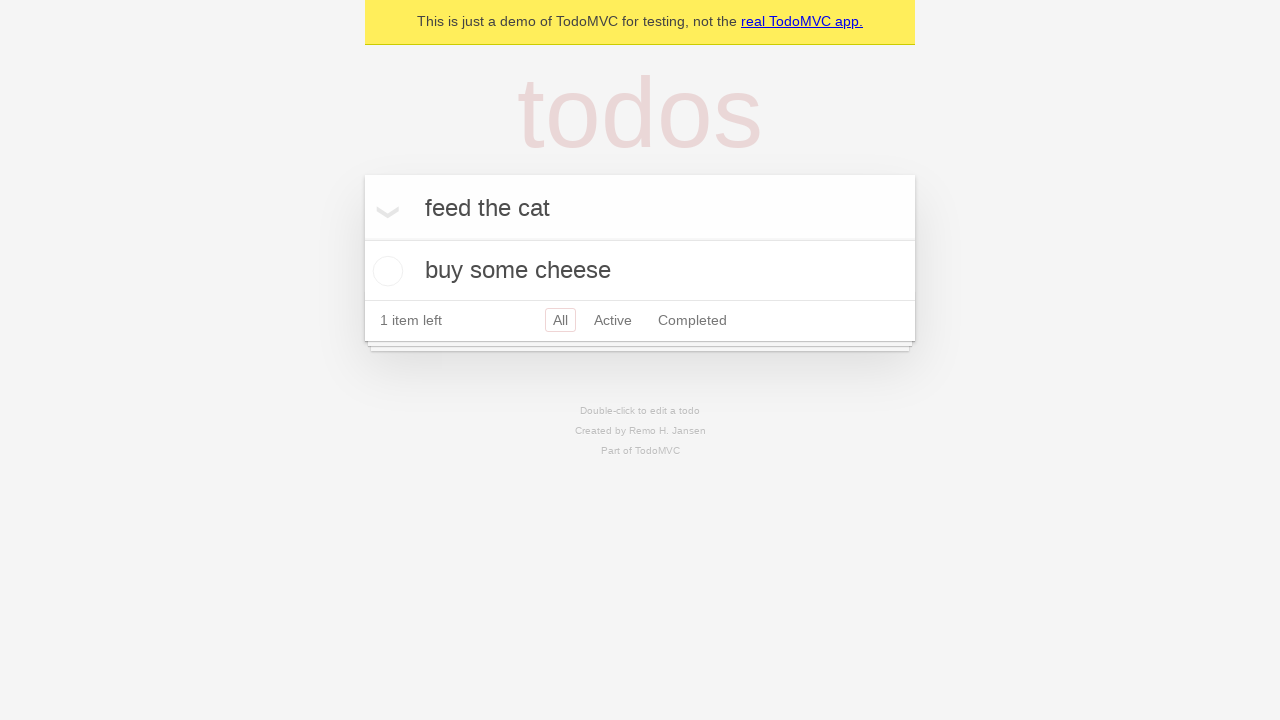

Pressed Enter to create second todo on internal:attr=[placeholder="What needs to be done?"i]
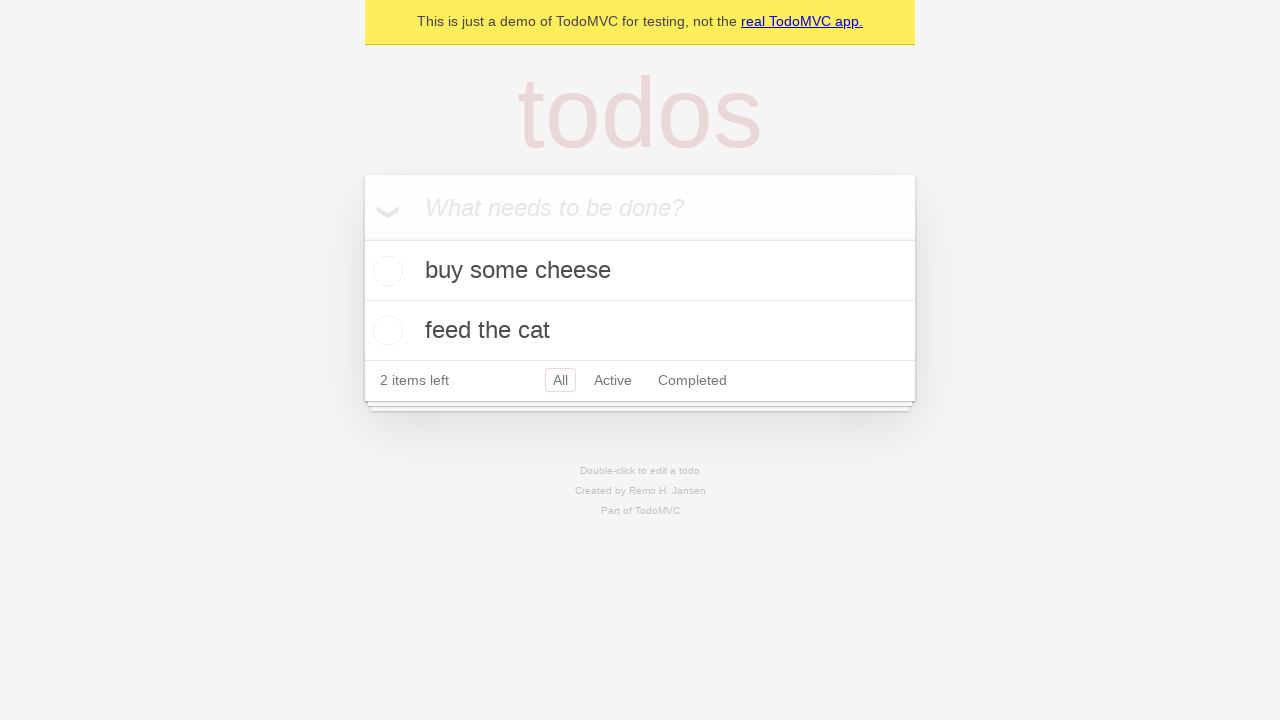

Filled third todo input with 'book a doctors appointment' on internal:attr=[placeholder="What needs to be done?"i]
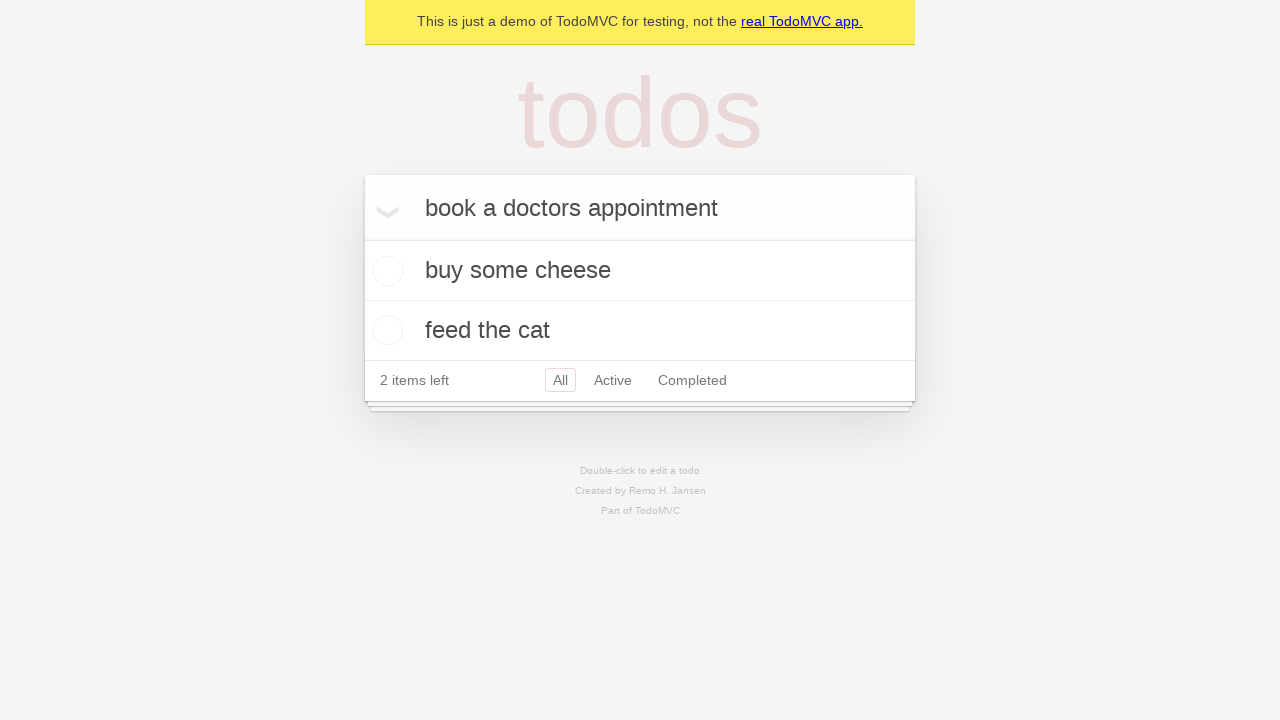

Pressed Enter to create third todo on internal:attr=[placeholder="What needs to be done?"i]
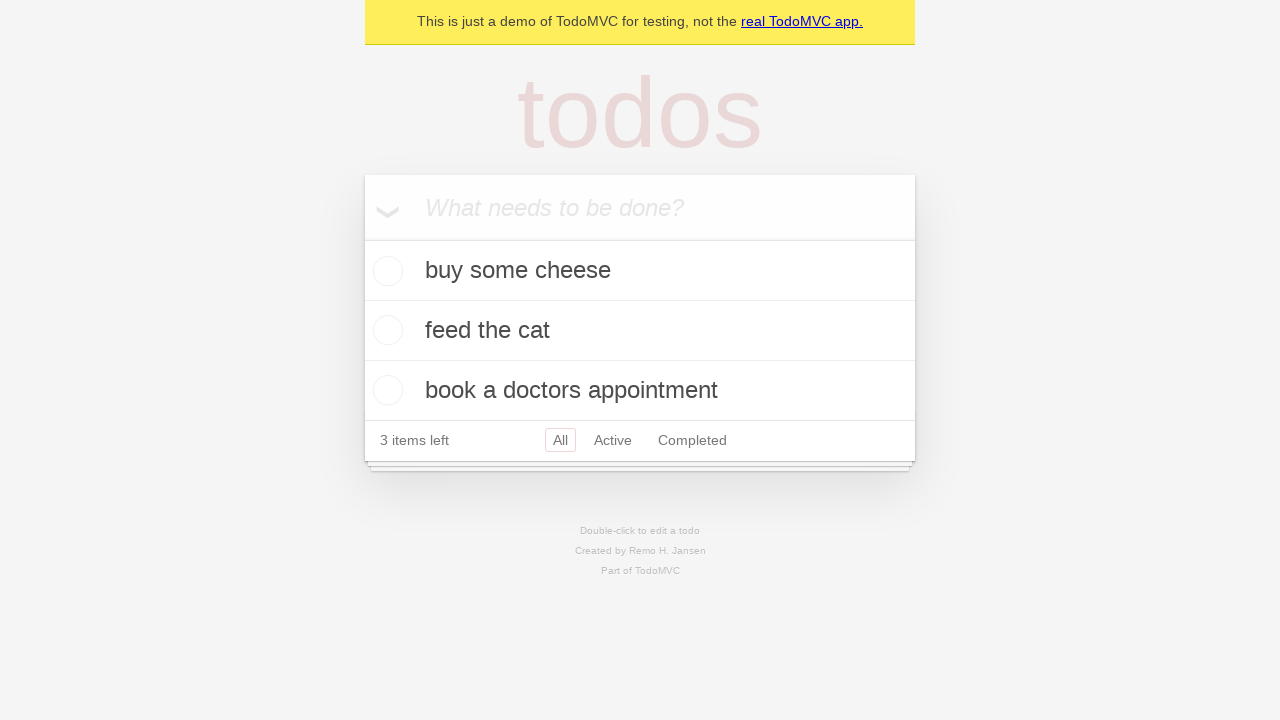

Checked second todo item at (385, 330) on internal:testid=[data-testid="todo-item"s] >> nth=1 >> internal:role=checkbox
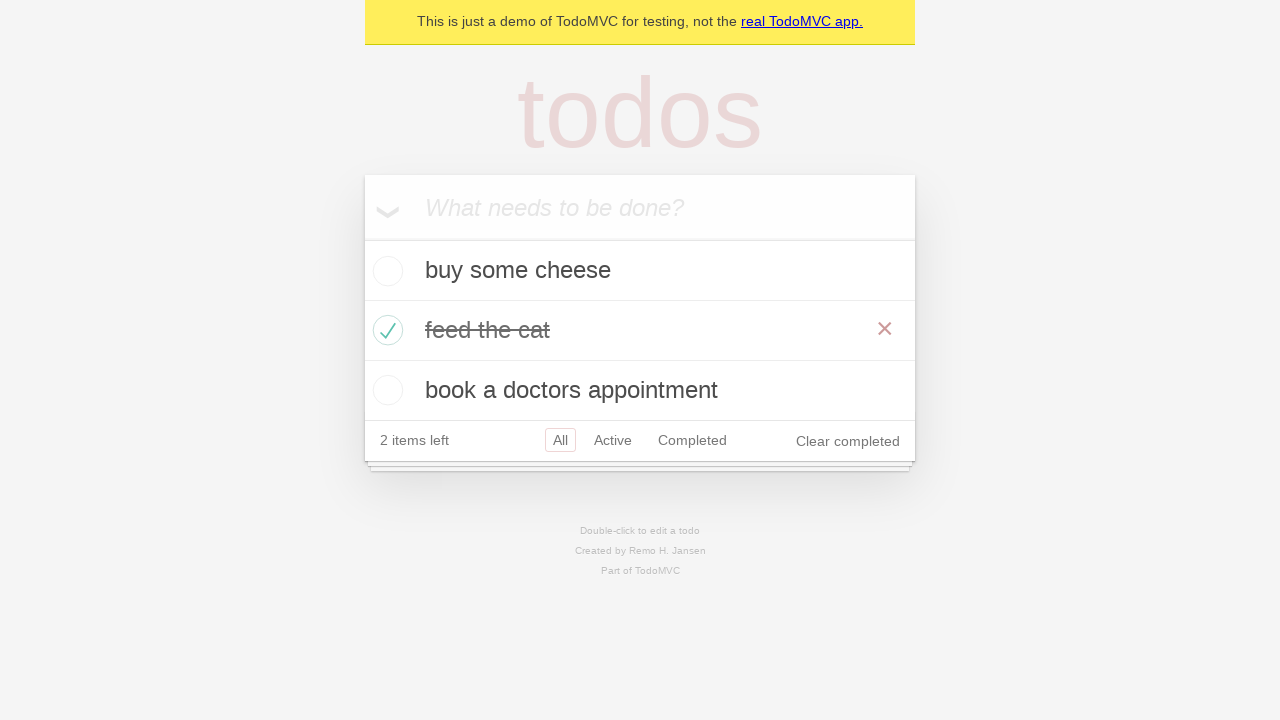

Clicked 'All' filter link at (560, 440) on internal:role=link[name="All"i]
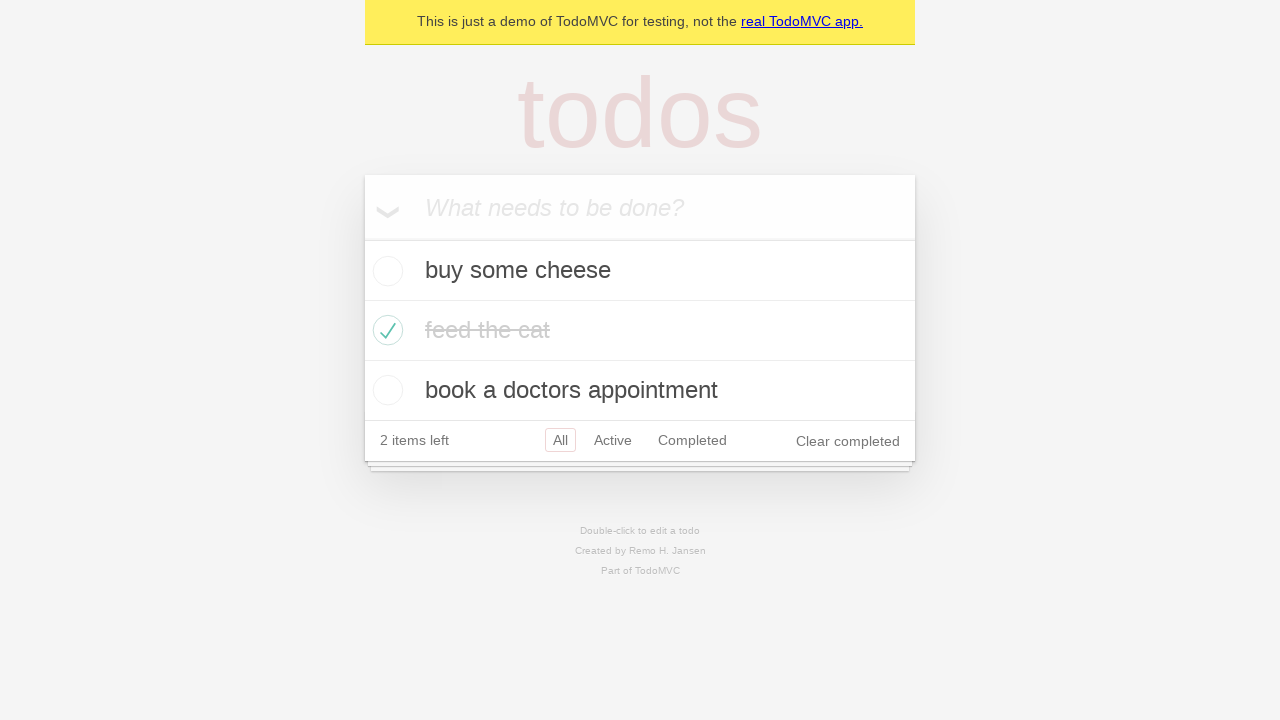

Clicked 'Active' filter link at (613, 440) on internal:role=link[name="Active"i]
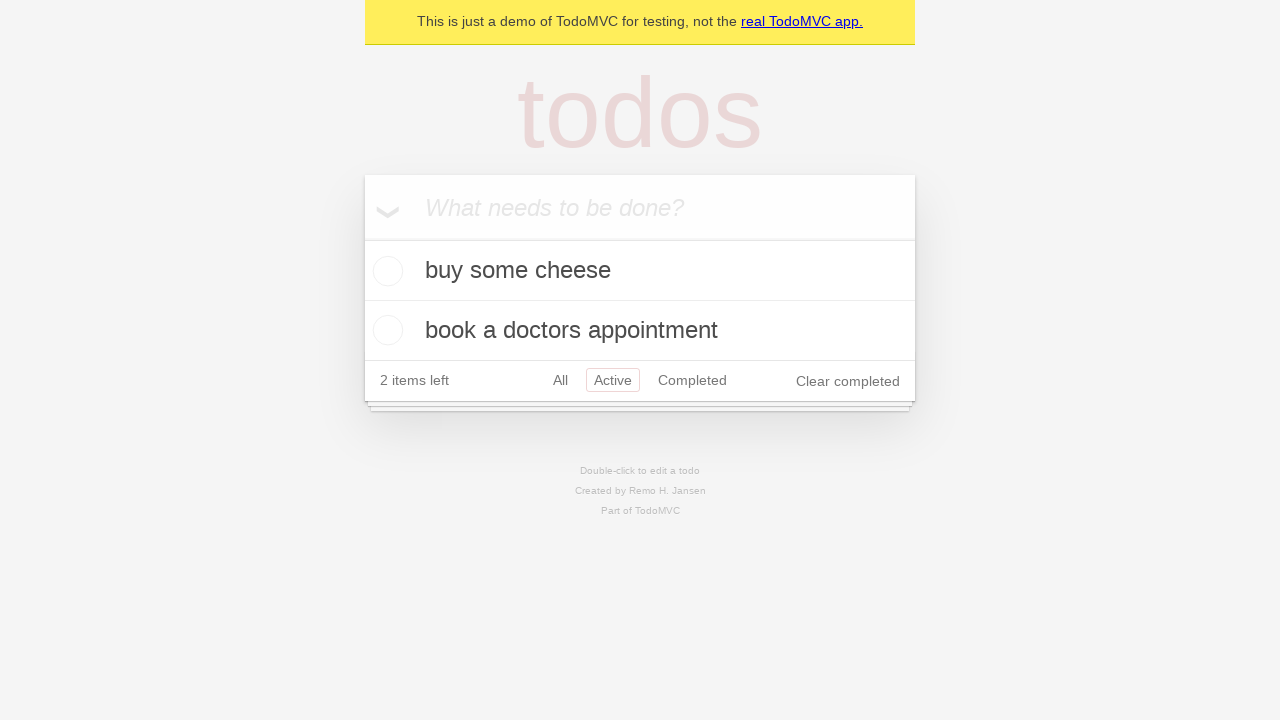

Clicked 'Completed' filter link at (692, 380) on internal:role=link[name="Completed"i]
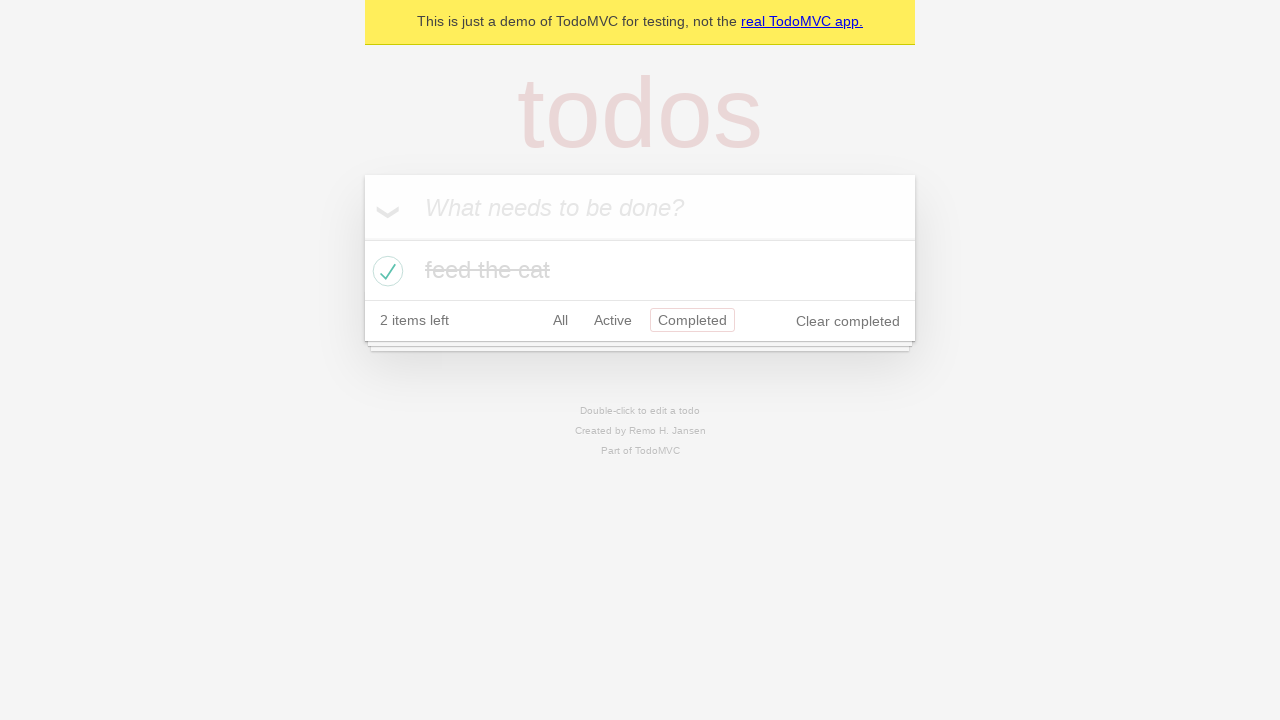

Navigated back from Completed filter to Active filter
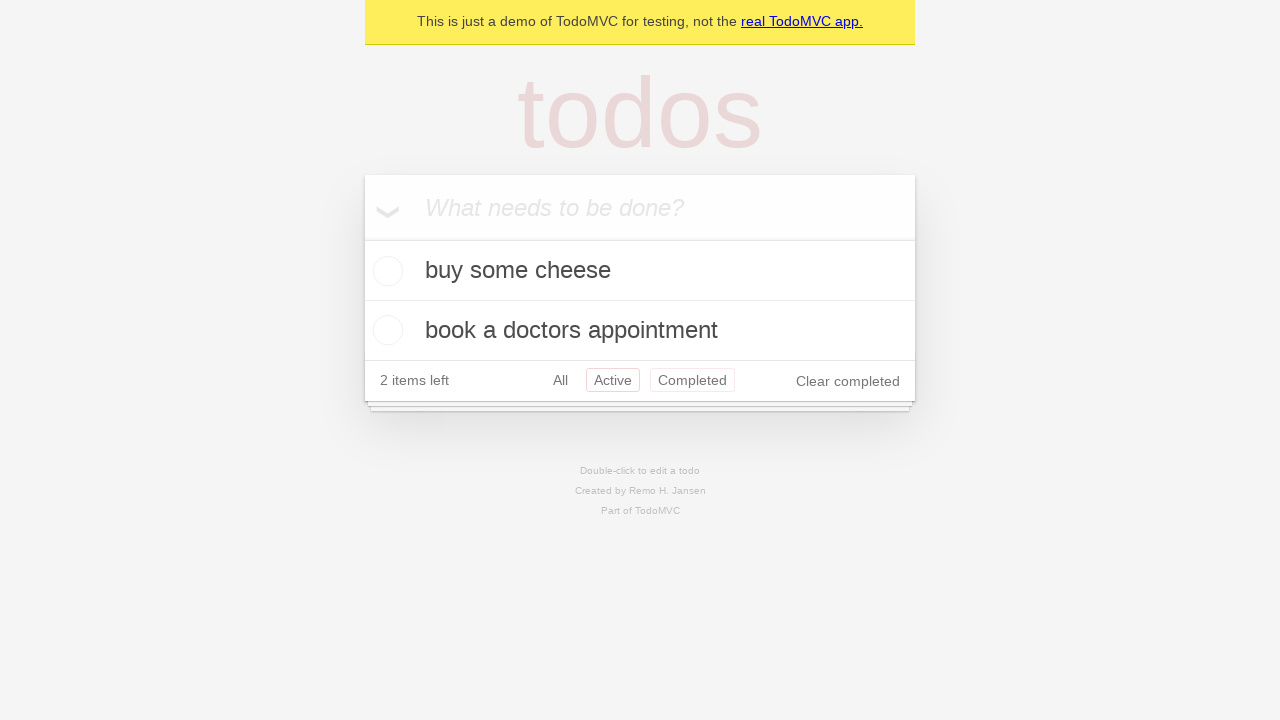

Navigated back from Active filter to All filter
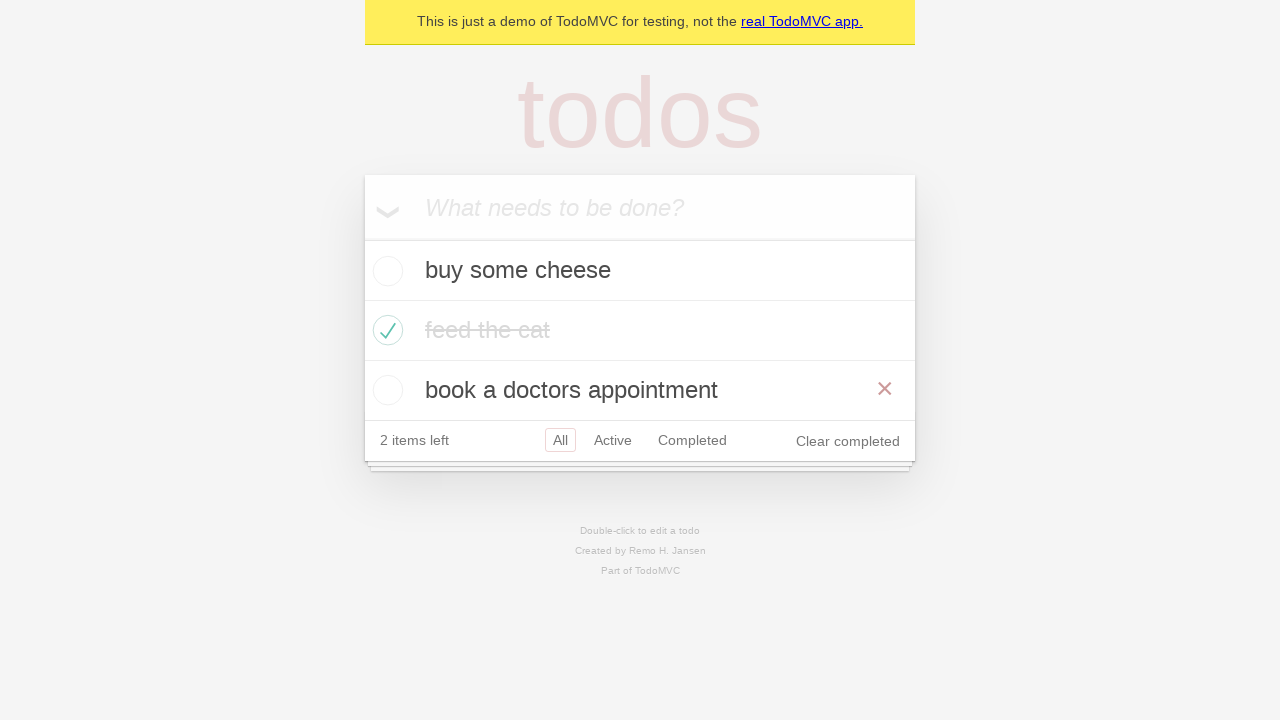

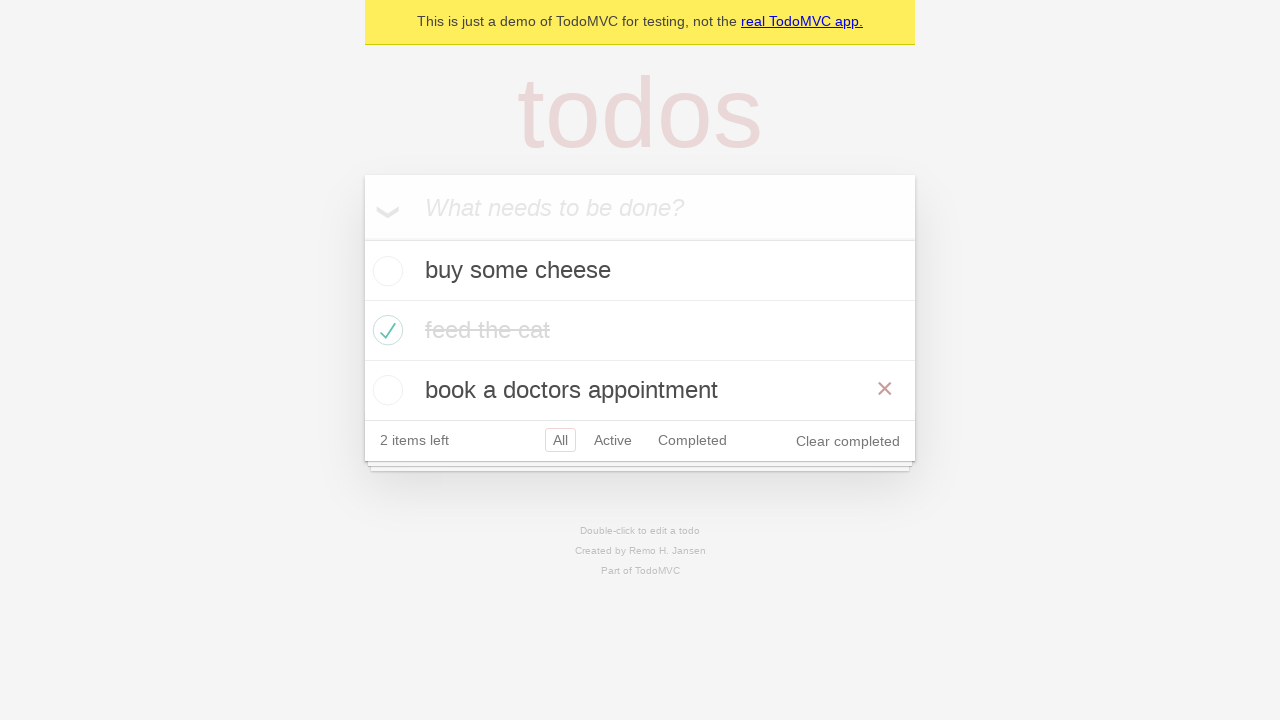